Navigates to a book catalog, clicks on a book to view its details, verifies the product information elements are displayed, then navigates back and clicks to the next page of listings.

Starting URL: https://books.toscrape.com/

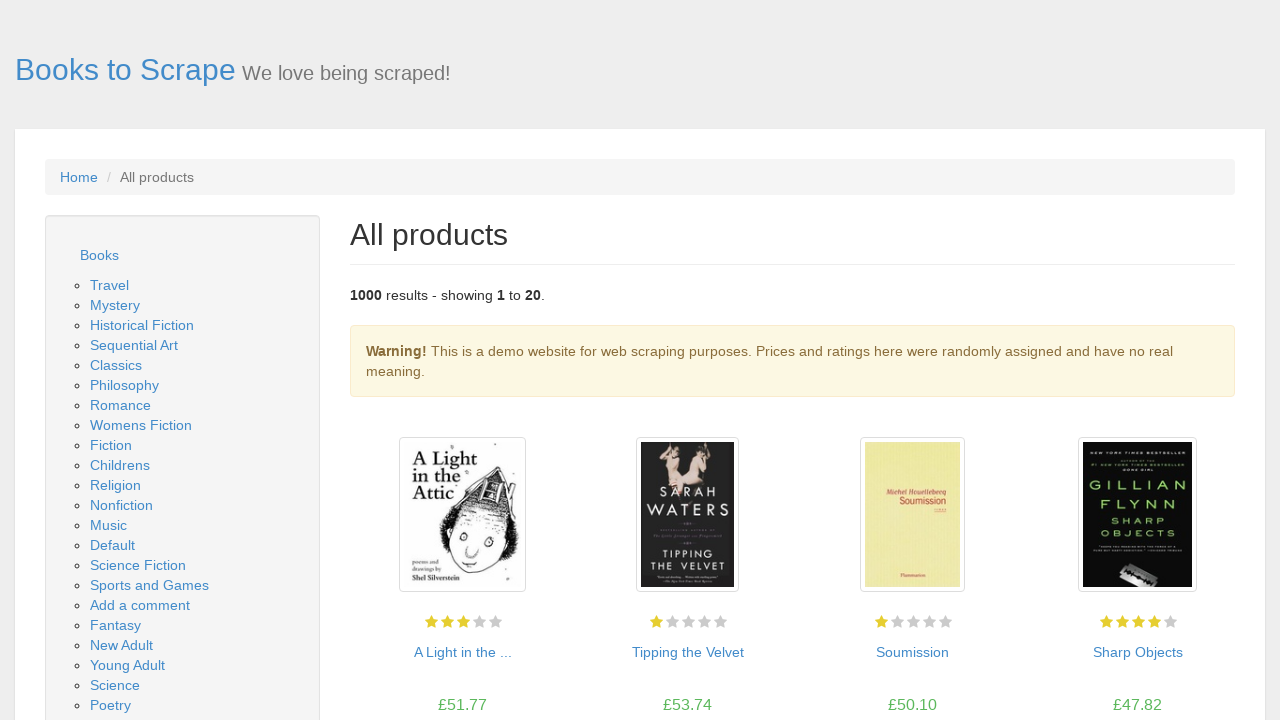

Waited for book listings to load
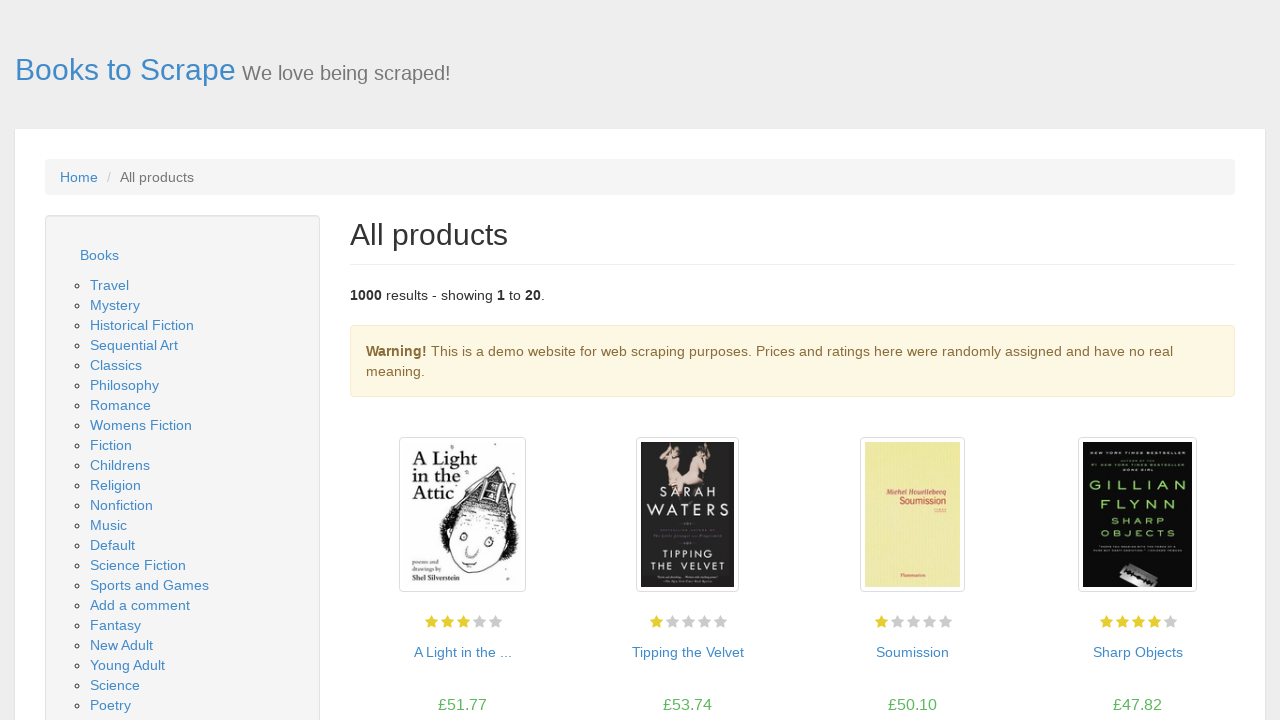

Clicked on the first book to view its details at (462, 652) on h3 a
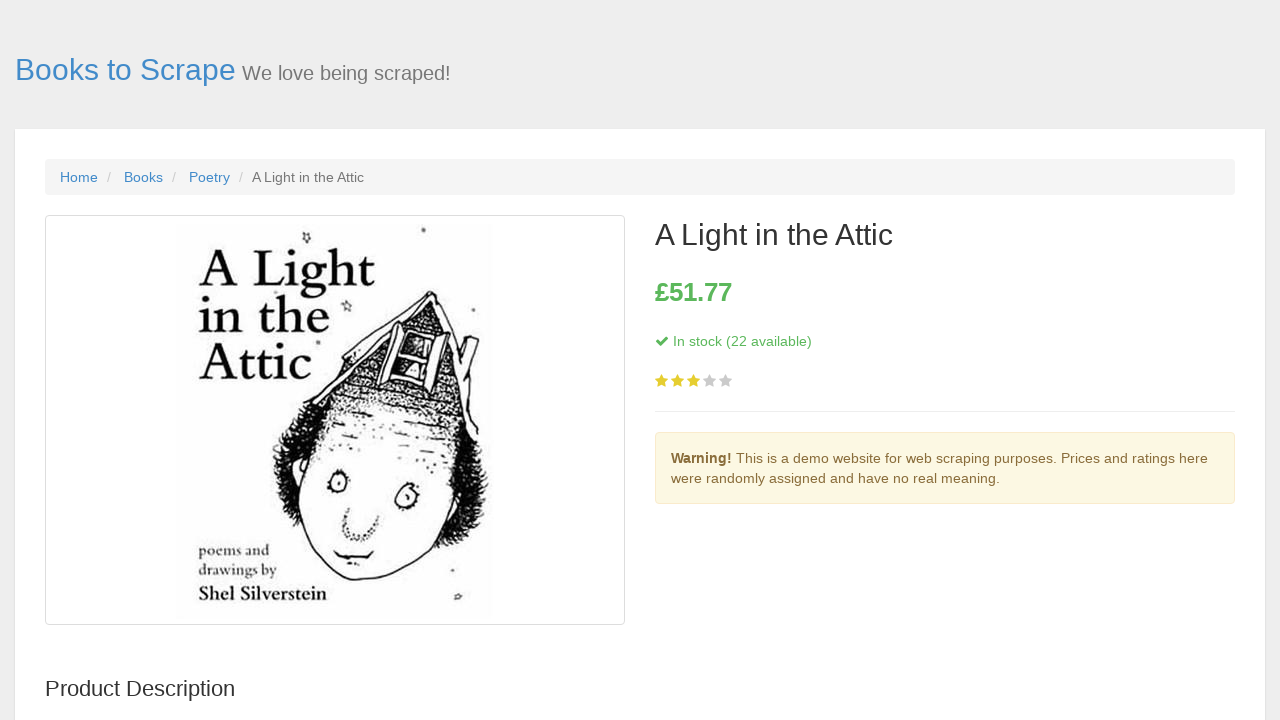

Book title (h1) element loaded
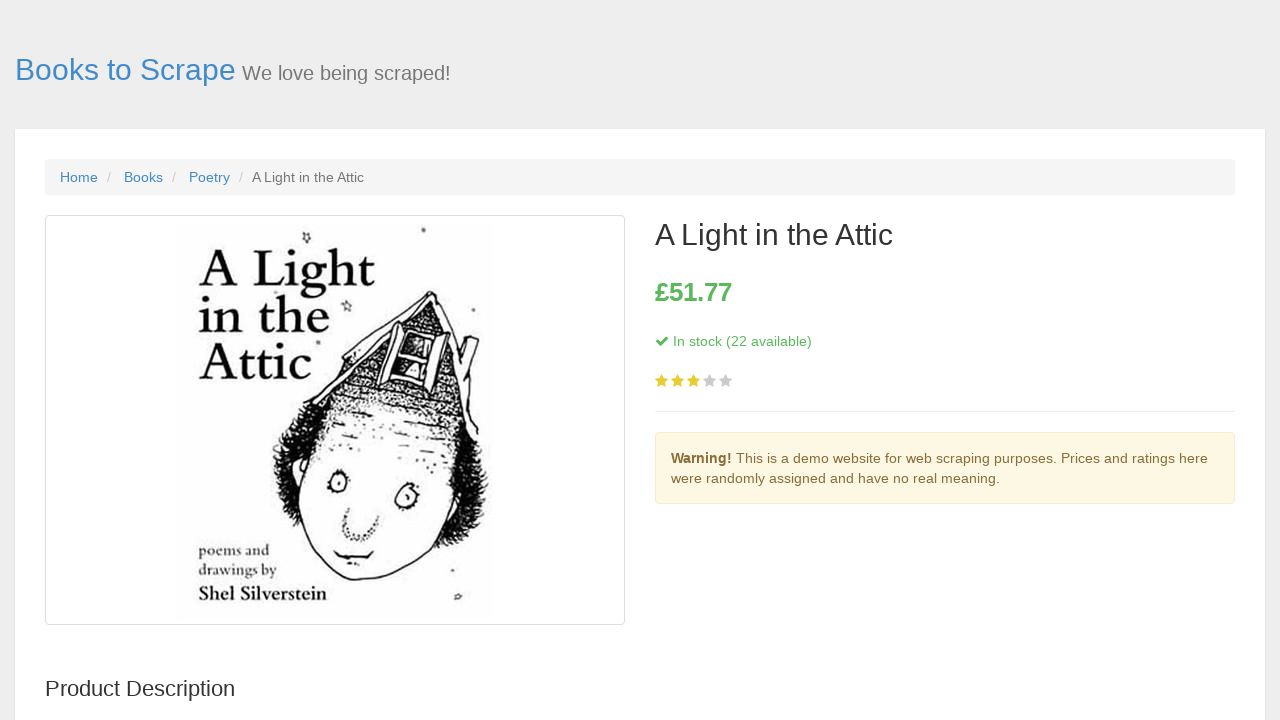

Book price element loaded
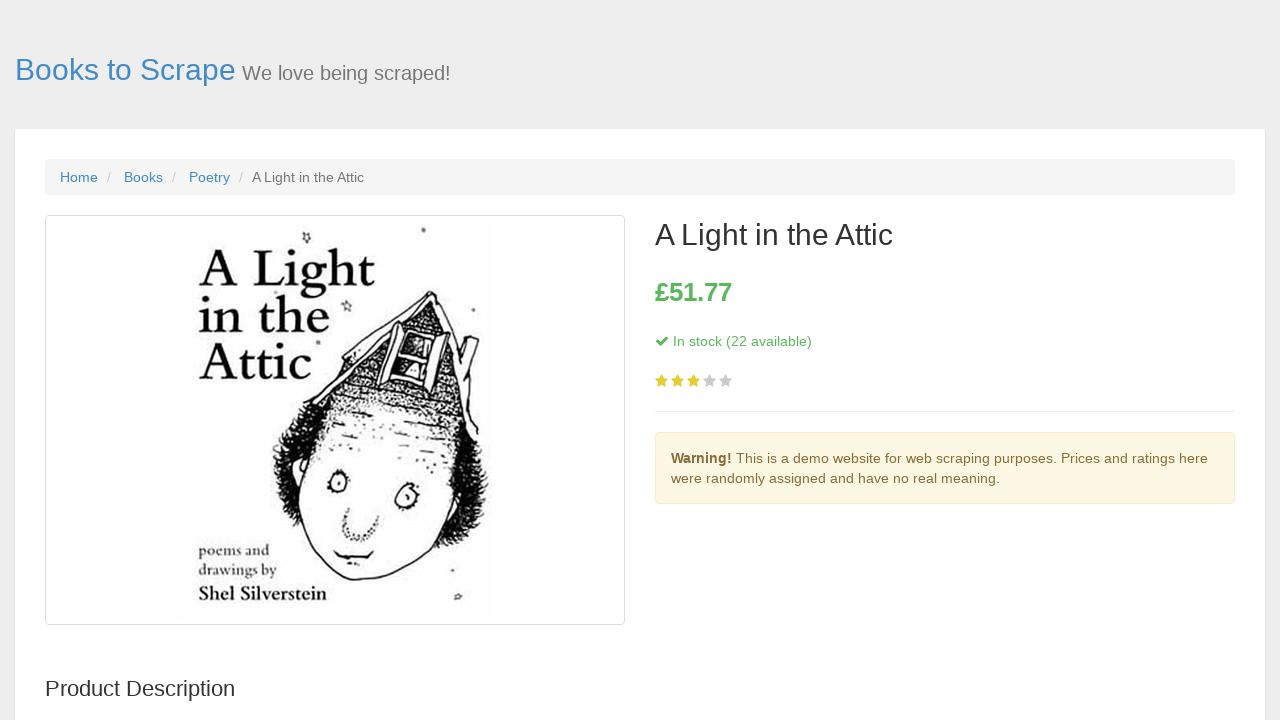

Stock availability element loaded
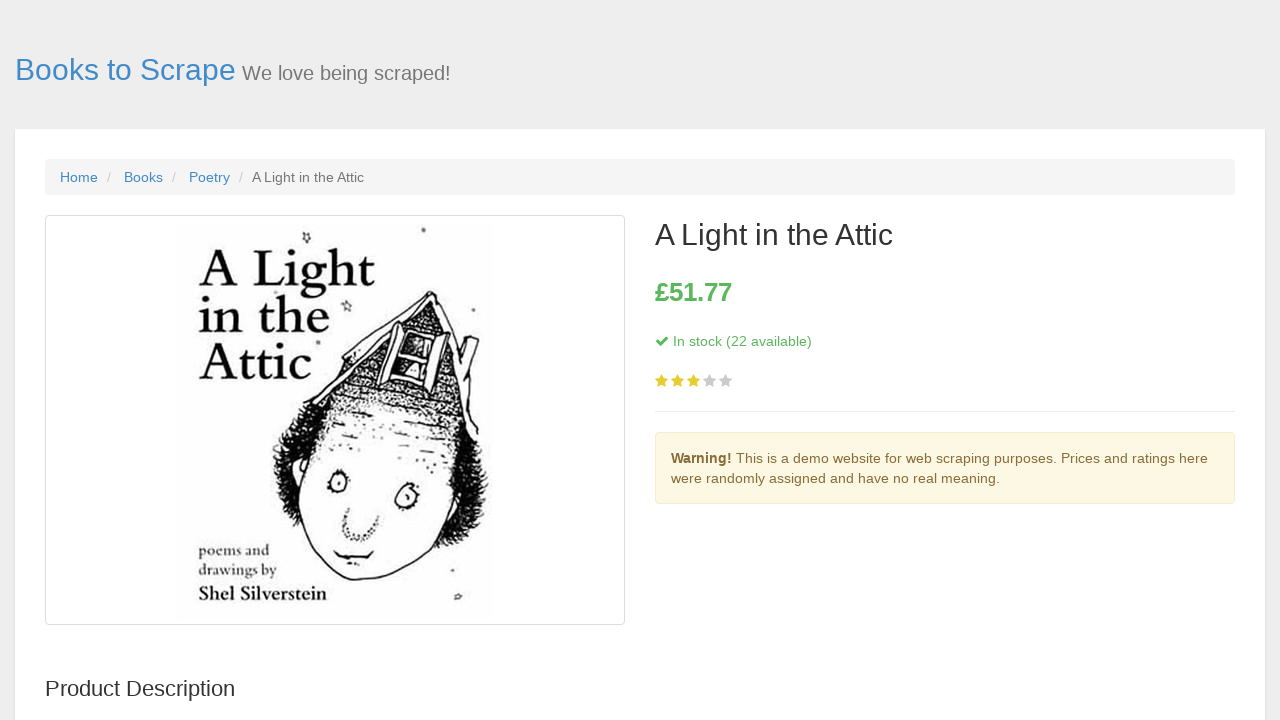

Book image carousel loaded
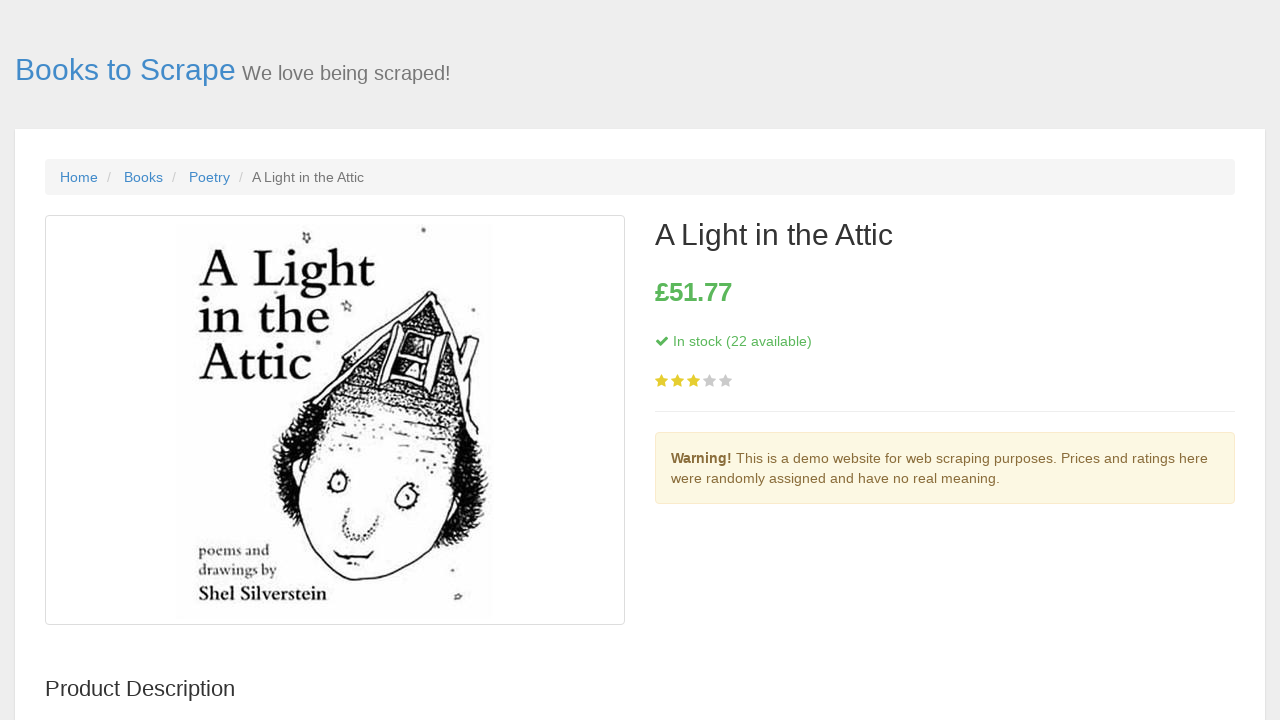

Product information table loaded
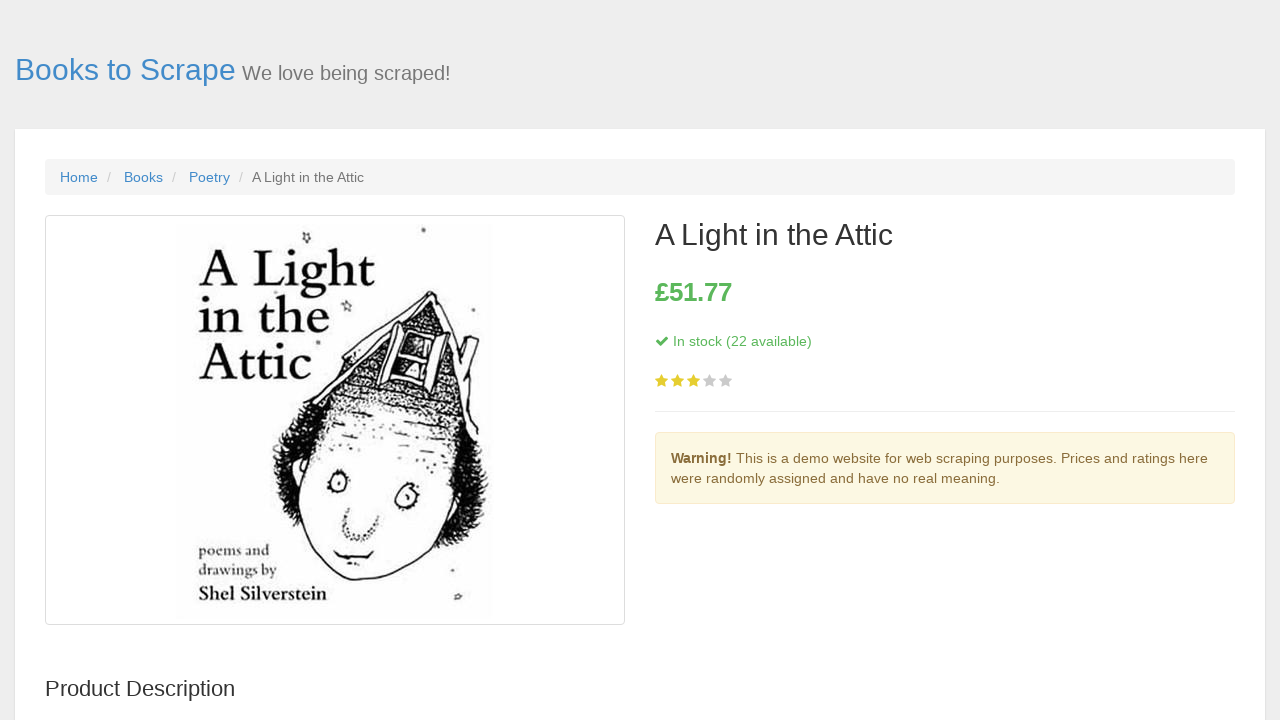

Navigated back to book catalog listing
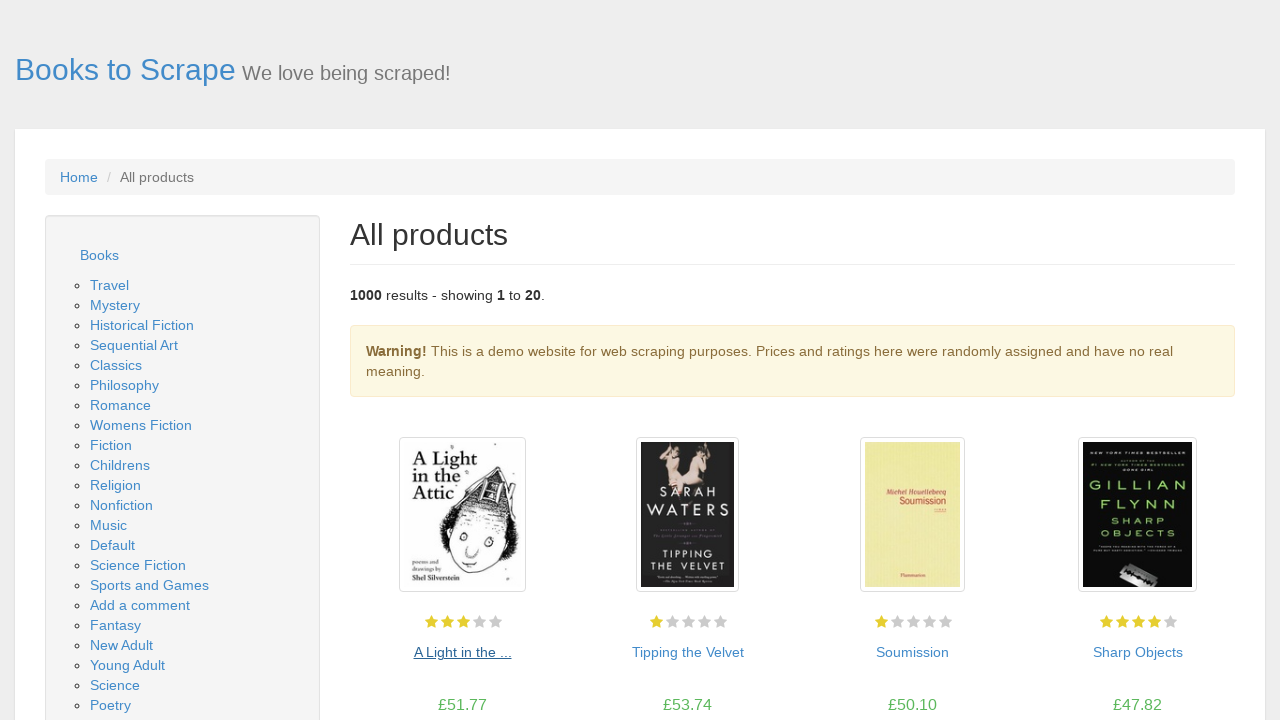

Book listings reloaded after navigation back
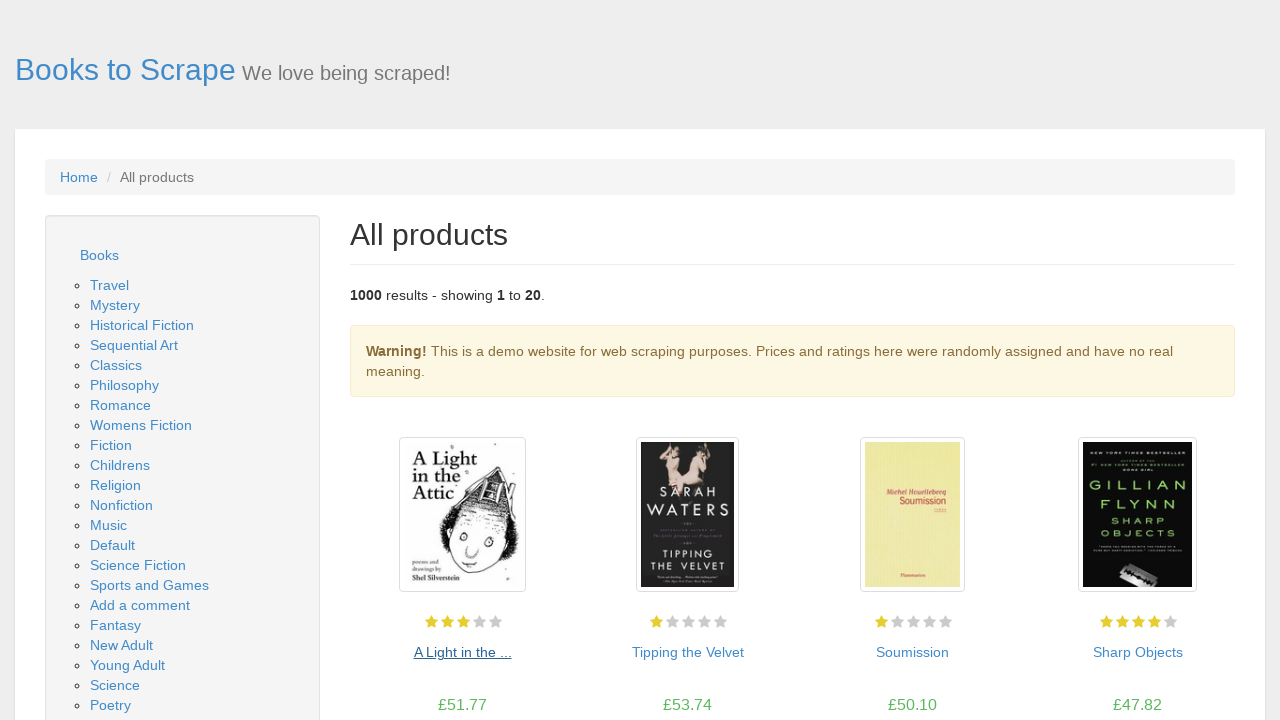

Clicked on next page link at (1206, 654) on li.next a
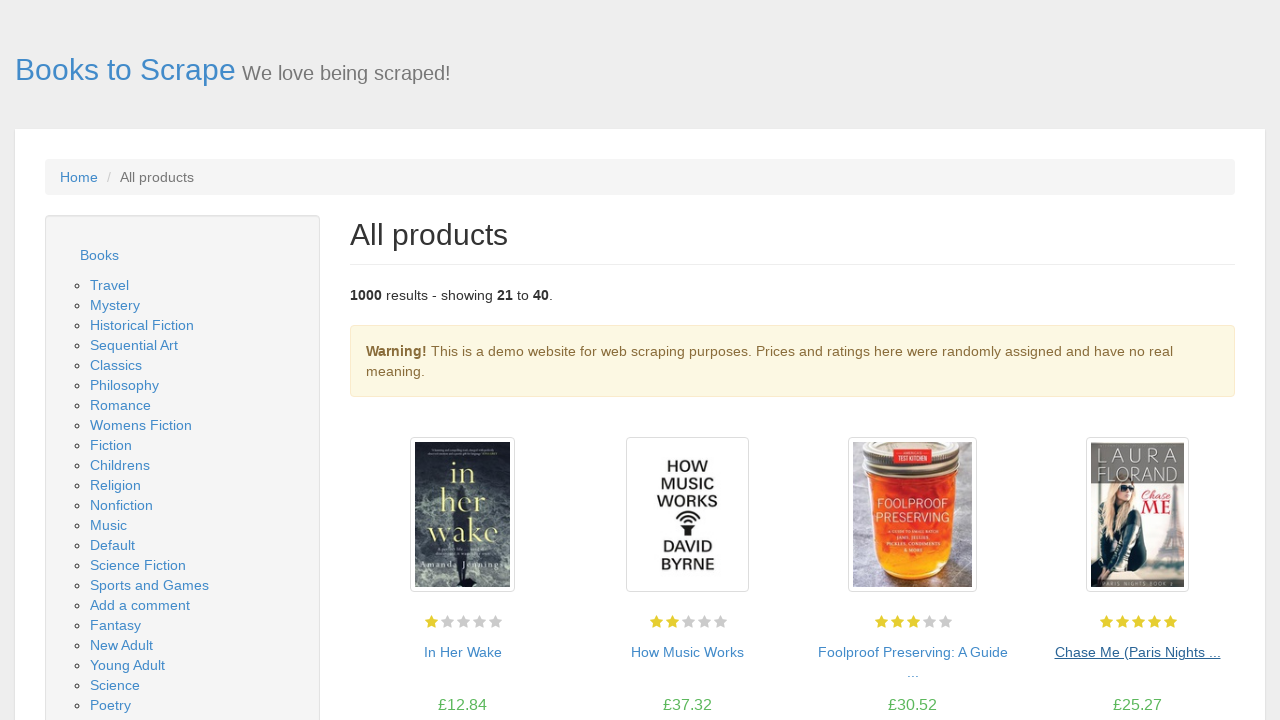

Next page of book listings loaded
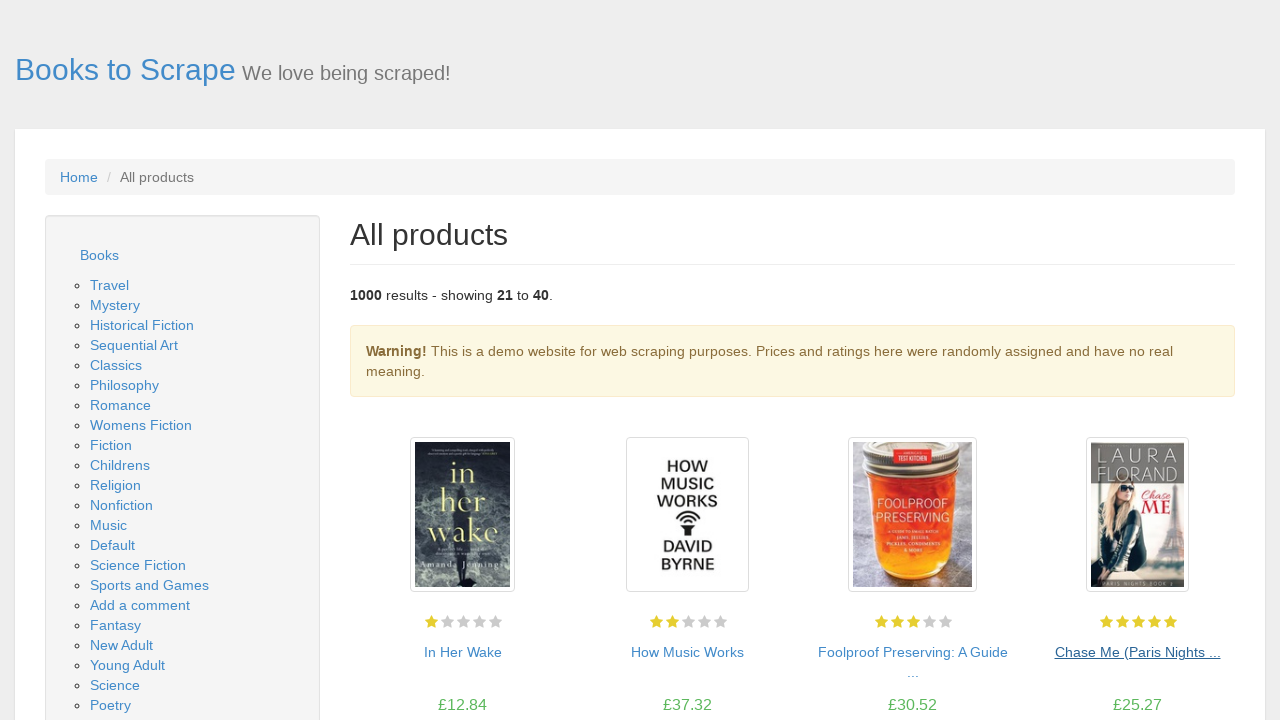

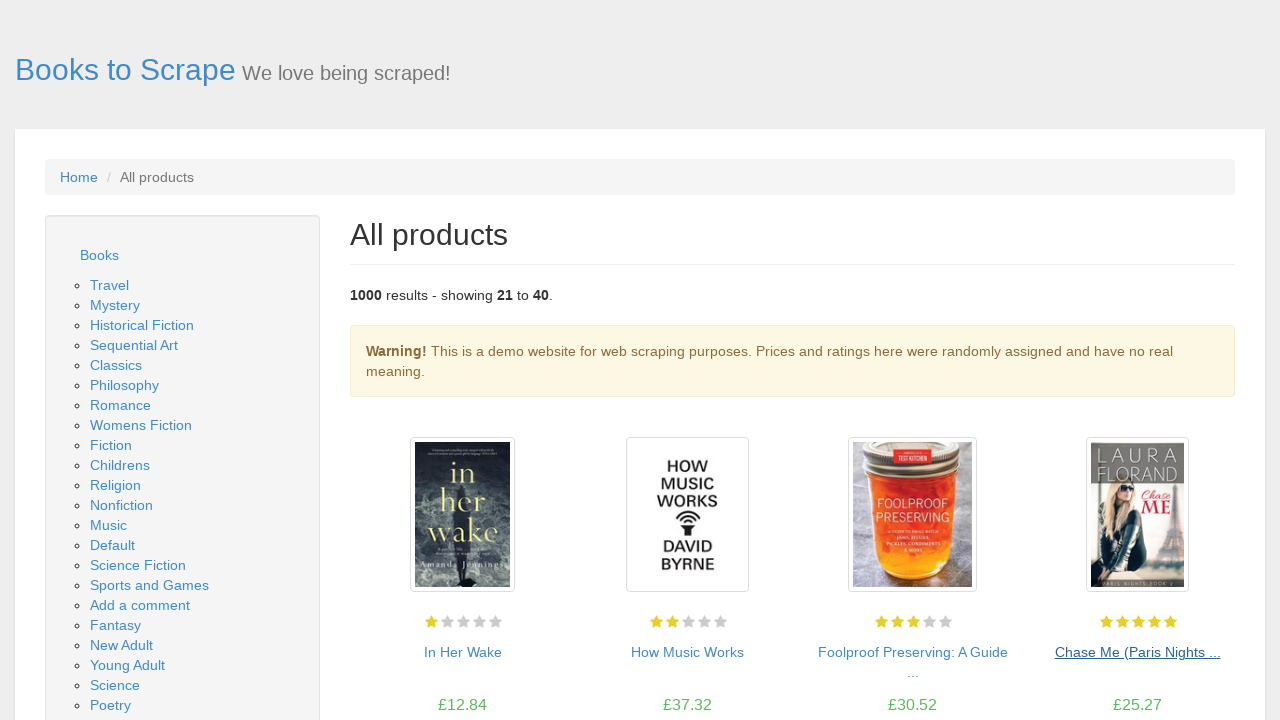